Tests keyboard navigation through the reach goal date picker using arrow keys

Starting URL: http://qa-assignment.useorigin.com.s3-website-us-east-1.amazonaws.com/

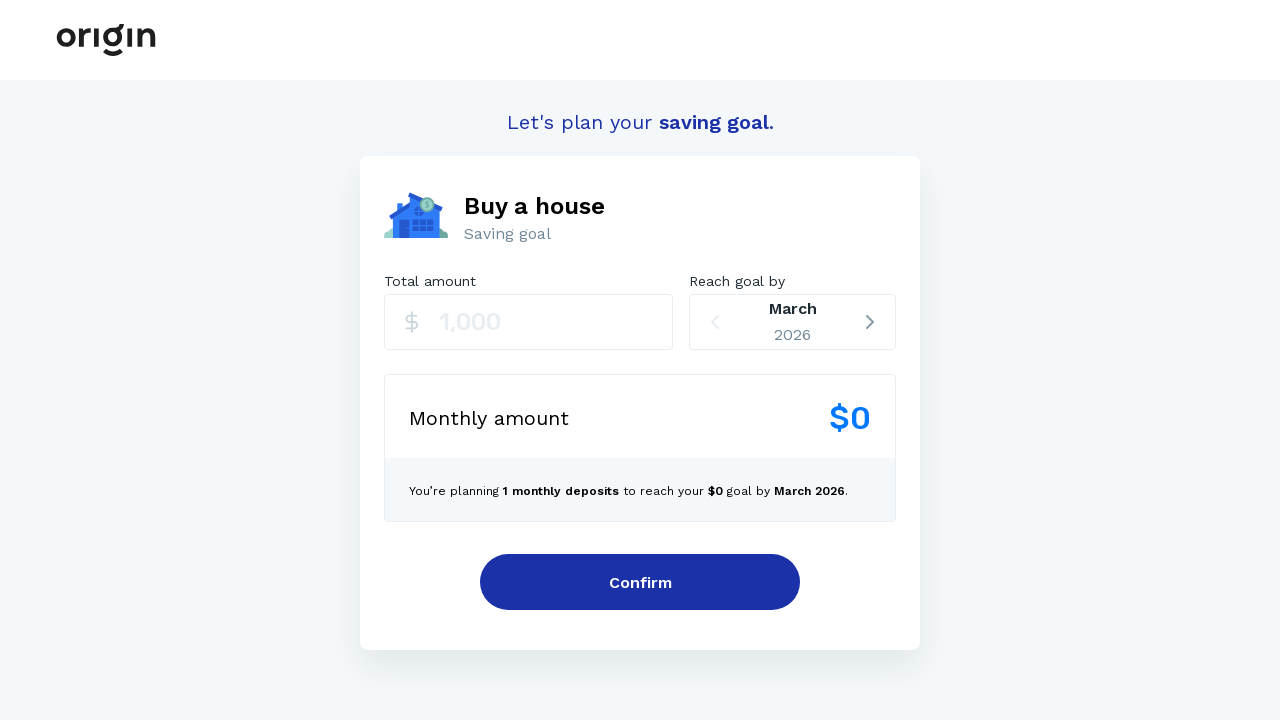

Clicked on the reach goal by section date picker at (793, 322) on xpath=//*[@id="root"]/div[2]/div/div[2]/div[2]/div/div
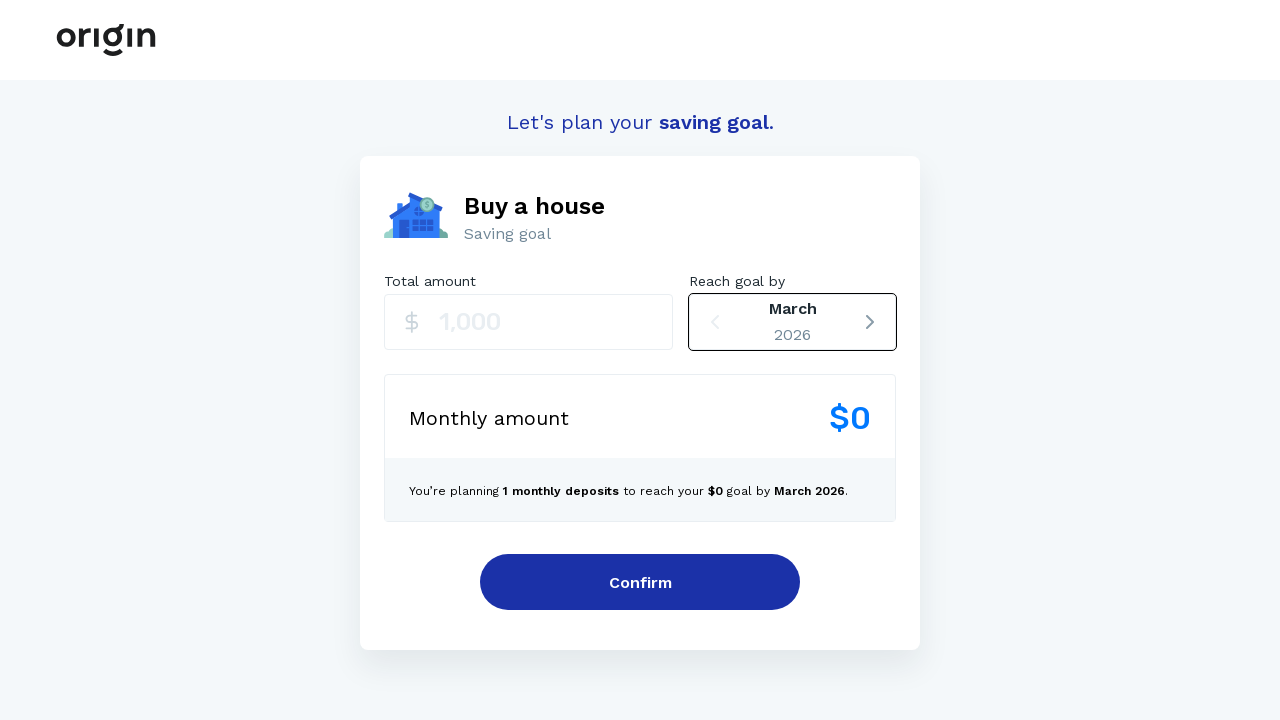

Pressed ArrowRight to navigate right in date picker (iteration 1/5) on xpath=//*[@id="root"]/div[2]/div/div[2]/div[2]/div/div
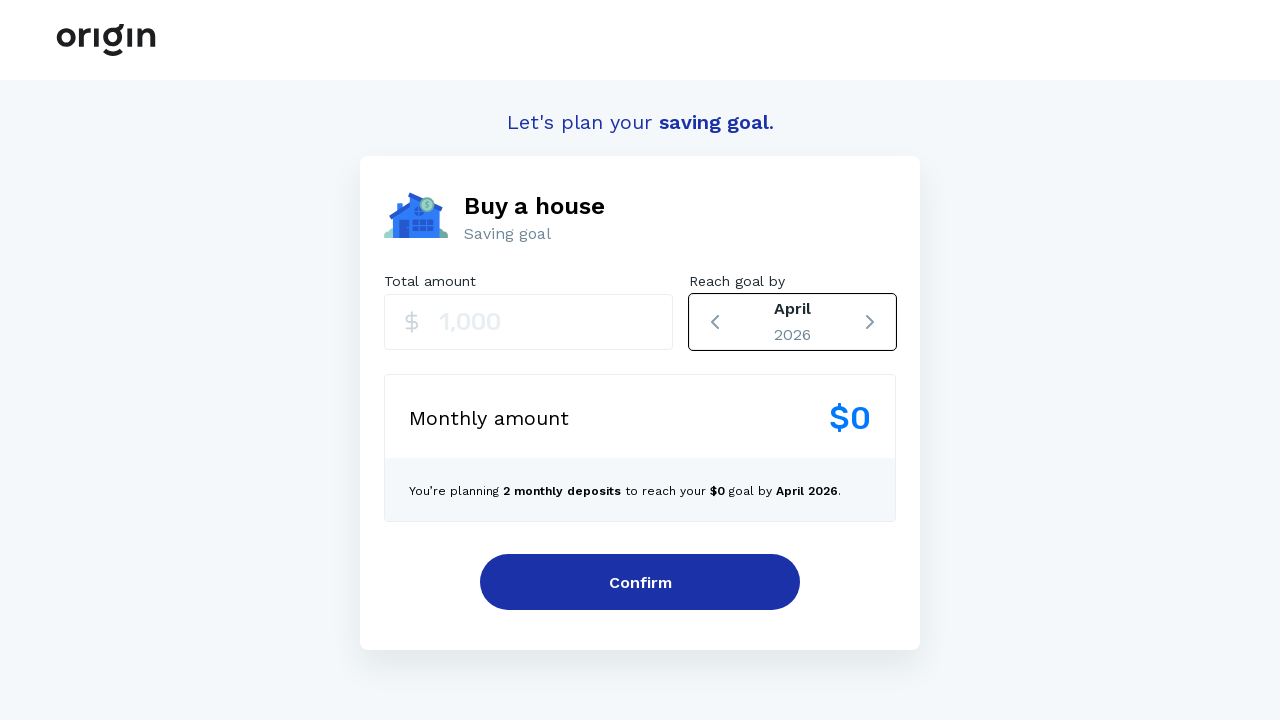

Pressed ArrowRight to navigate right in date picker (iteration 2/5) on xpath=//*[@id="root"]/div[2]/div/div[2]/div[2]/div/div
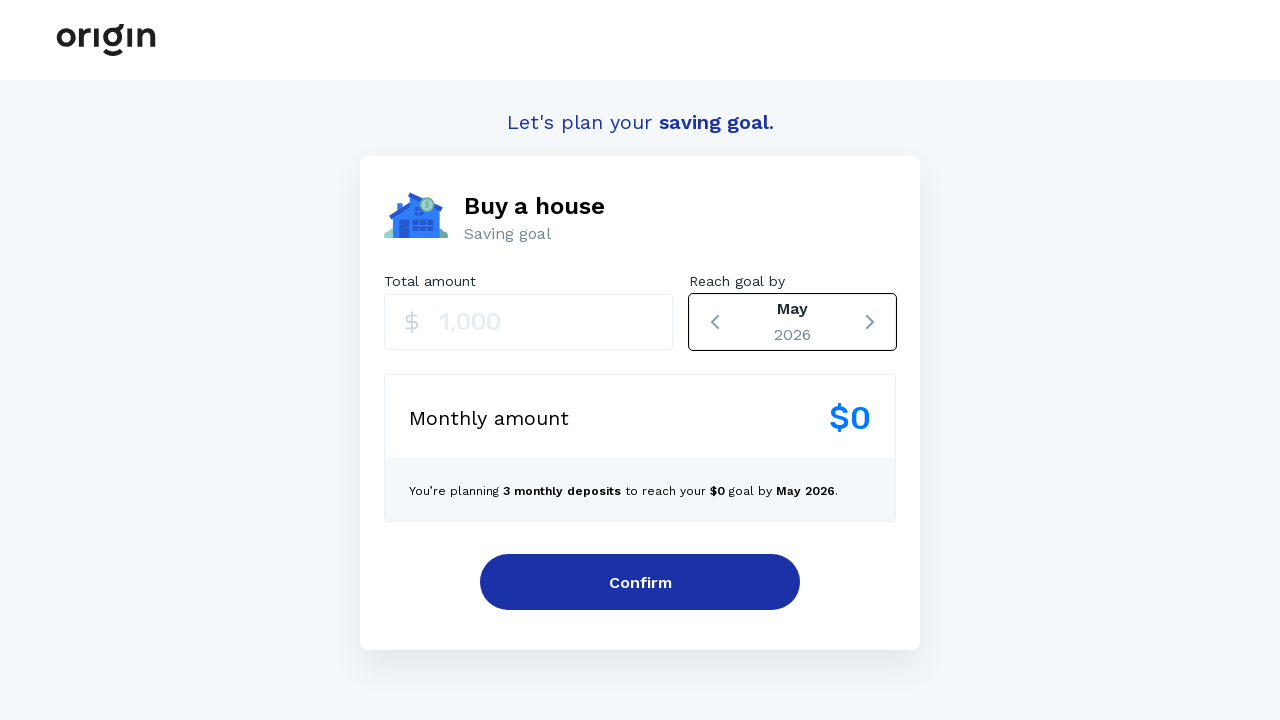

Pressed ArrowRight to navigate right in date picker (iteration 3/5) on xpath=//*[@id="root"]/div[2]/div/div[2]/div[2]/div/div
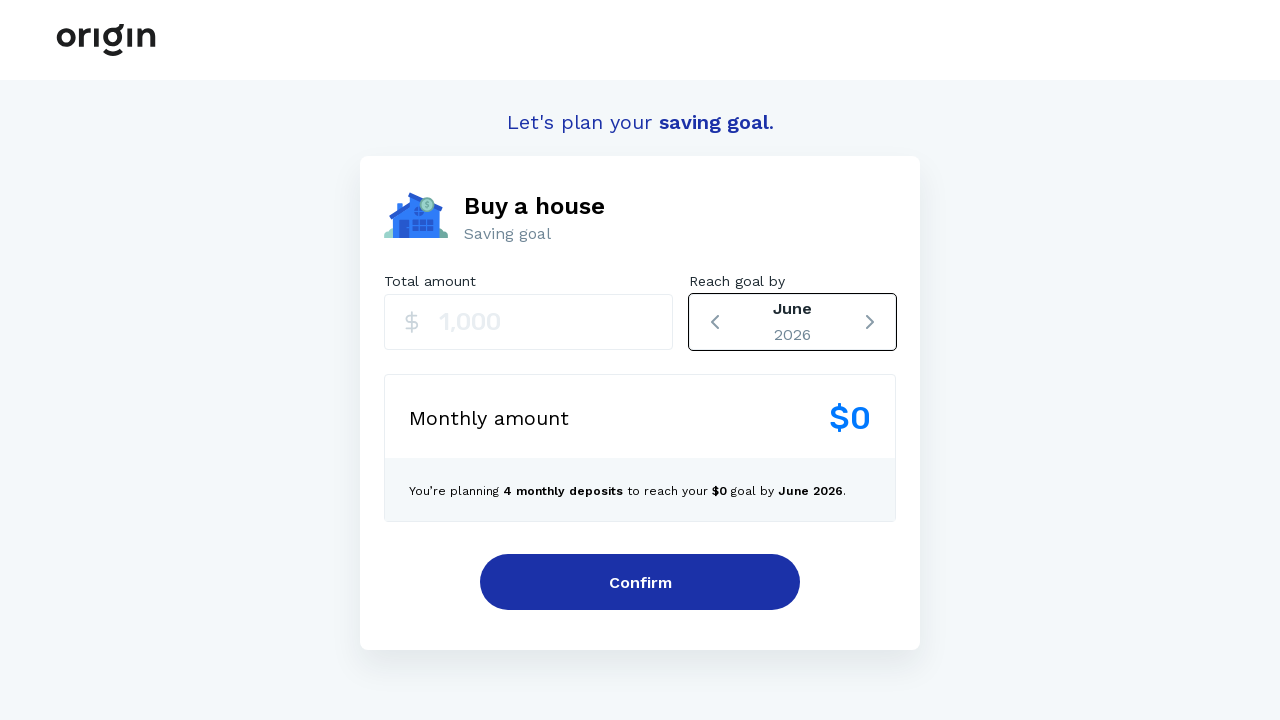

Pressed ArrowRight to navigate right in date picker (iteration 4/5) on xpath=//*[@id="root"]/div[2]/div/div[2]/div[2]/div/div
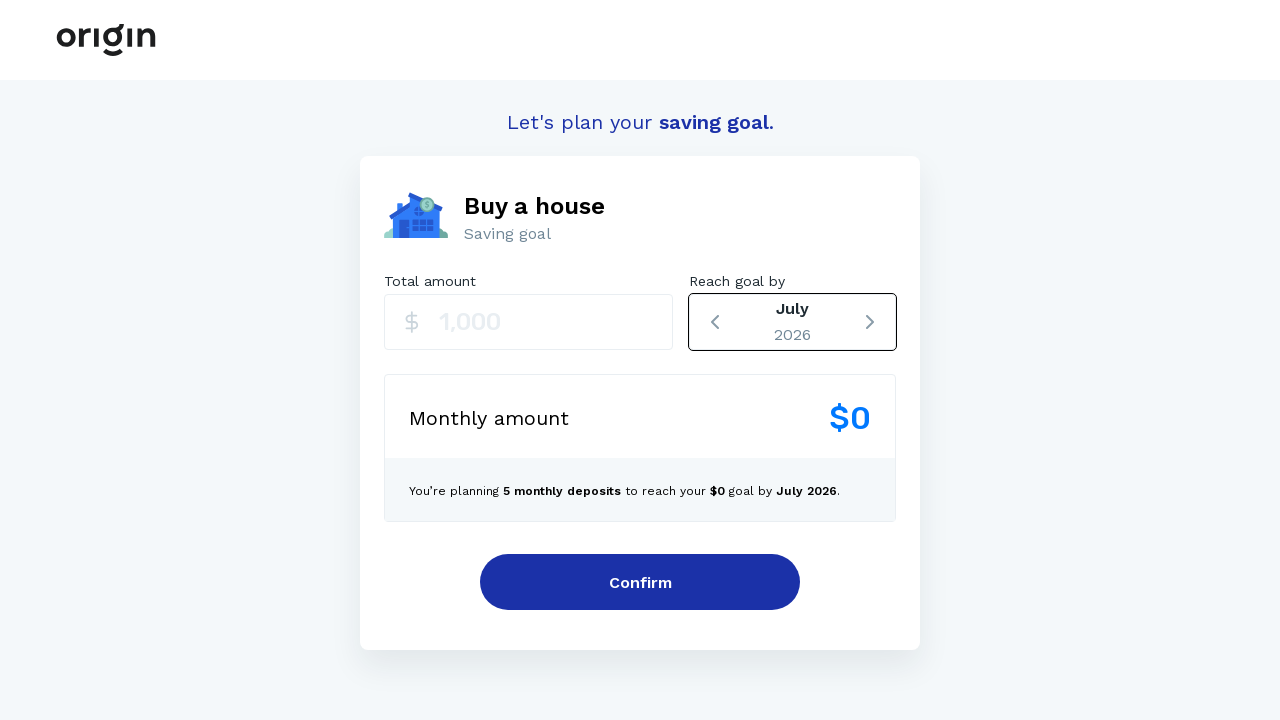

Pressed ArrowRight to navigate right in date picker (iteration 5/5) on xpath=//*[@id="root"]/div[2]/div/div[2]/div[2]/div/div
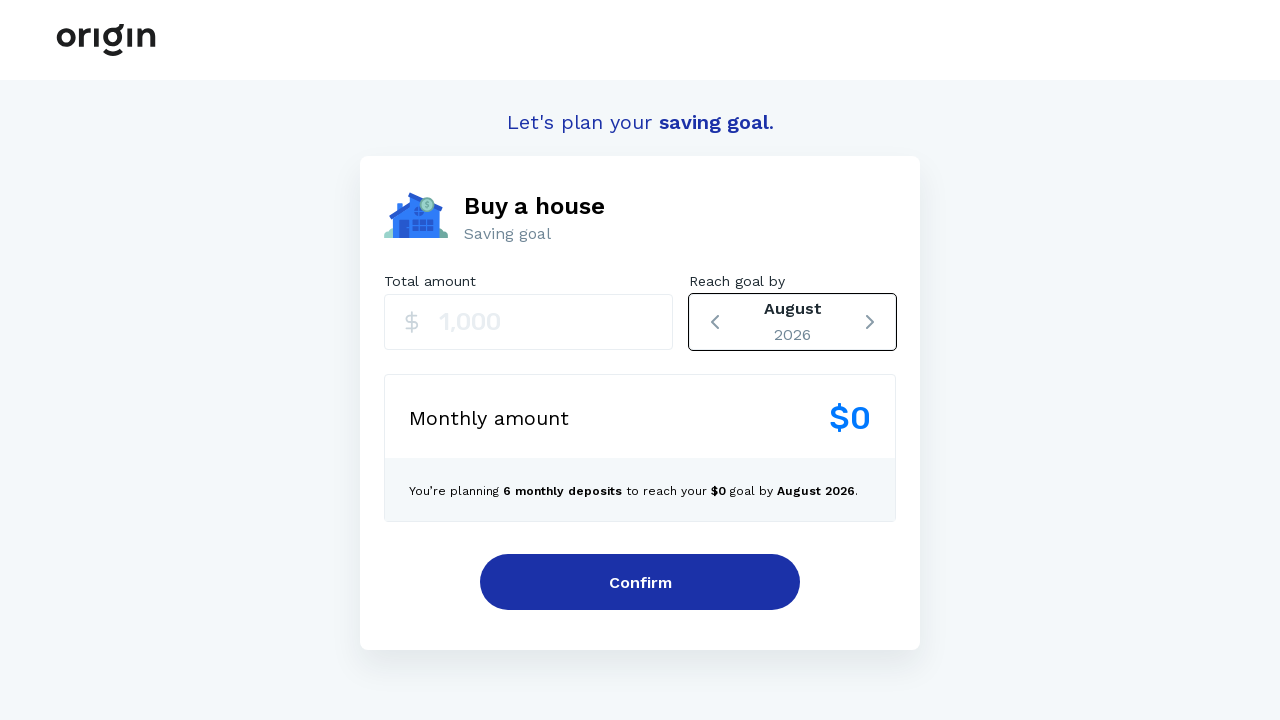

Pressed ArrowLeft to navigate left in date picker (iteration 1/5) on xpath=//*[@id="root"]/div[2]/div/div[2]/div[2]/div/div
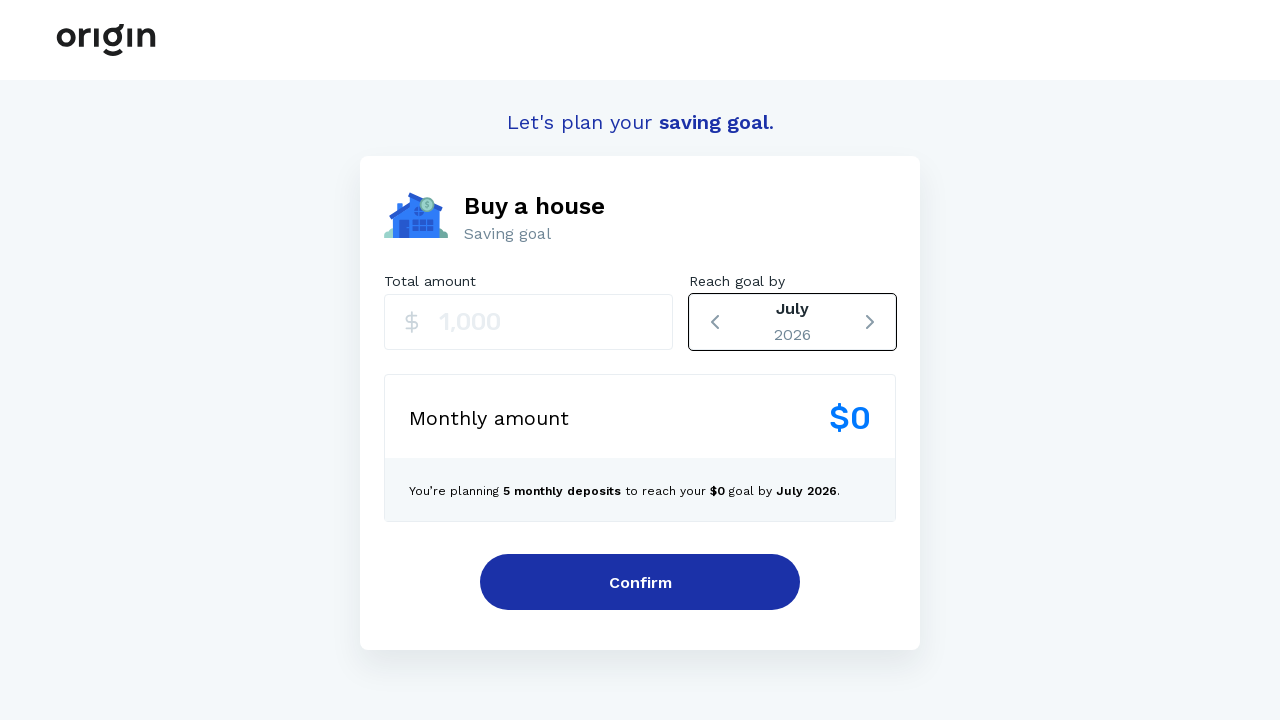

Pressed ArrowLeft to navigate left in date picker (iteration 2/5) on xpath=//*[@id="root"]/div[2]/div/div[2]/div[2]/div/div
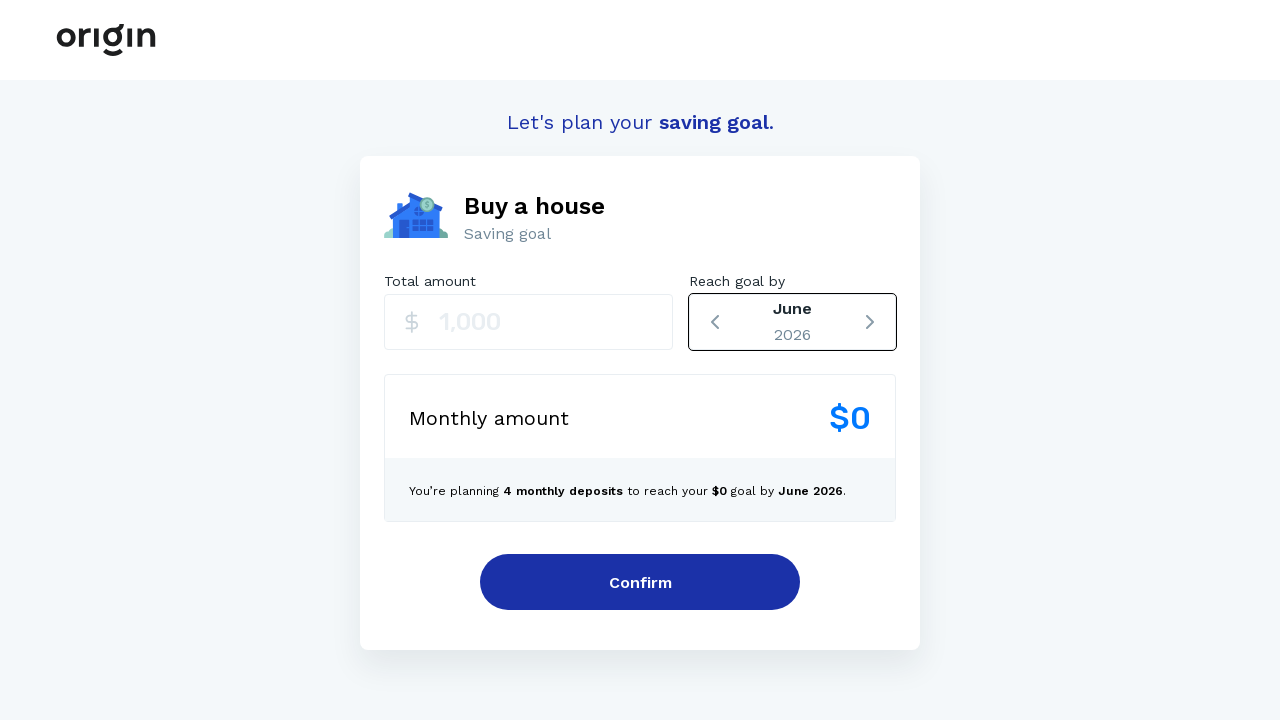

Pressed ArrowLeft to navigate left in date picker (iteration 3/5) on xpath=//*[@id="root"]/div[2]/div/div[2]/div[2]/div/div
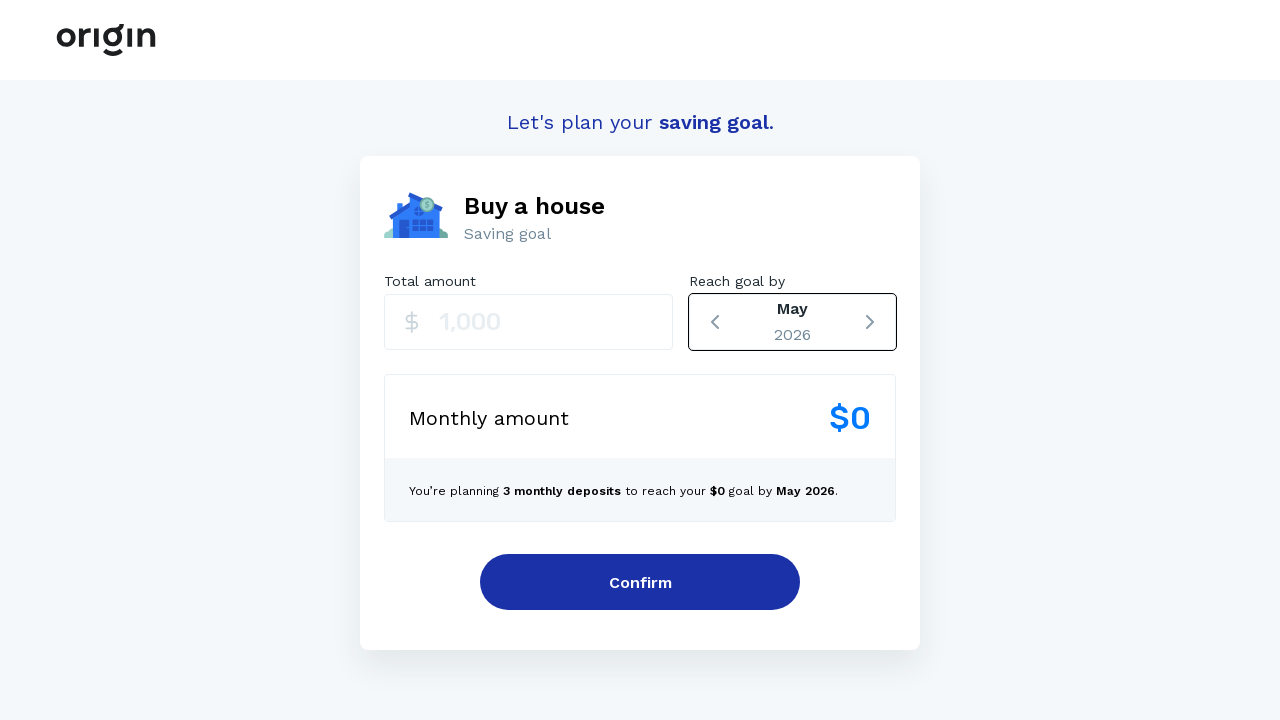

Pressed ArrowLeft to navigate left in date picker (iteration 4/5) on xpath=//*[@id="root"]/div[2]/div/div[2]/div[2]/div/div
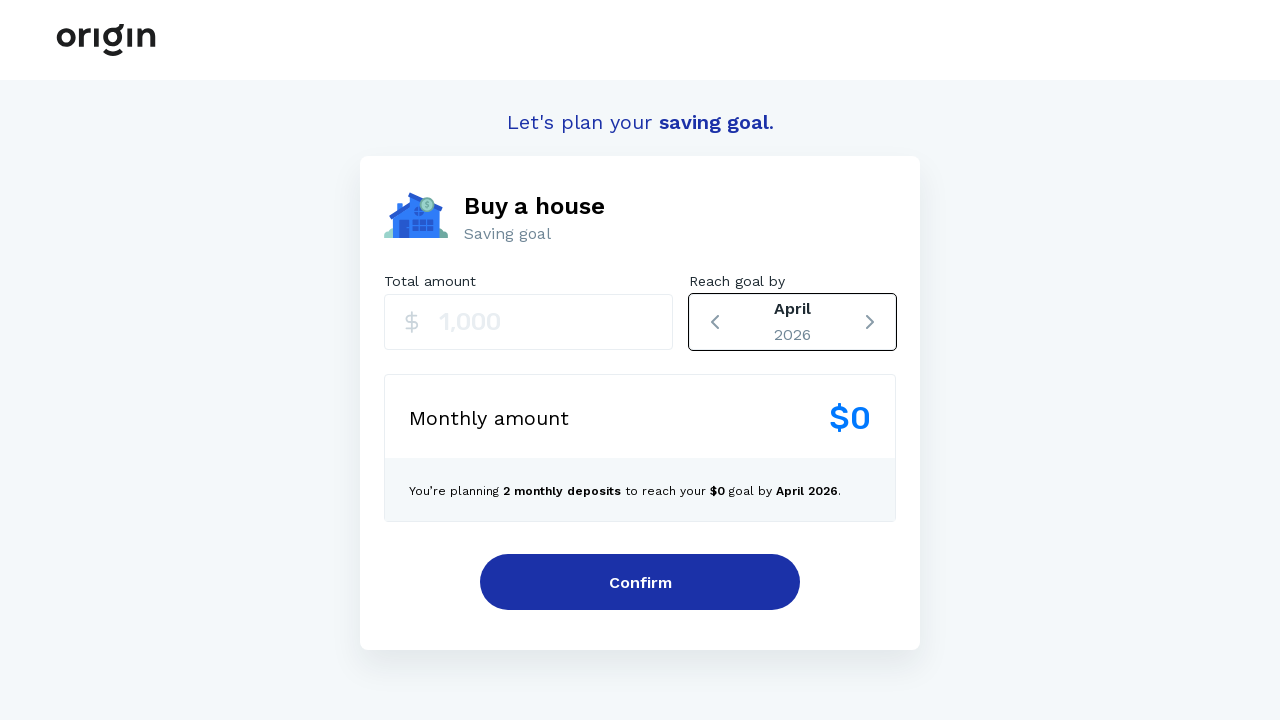

Pressed ArrowLeft to navigate left in date picker (iteration 5/5) on xpath=//*[@id="root"]/div[2]/div/div[2]/div[2]/div/div
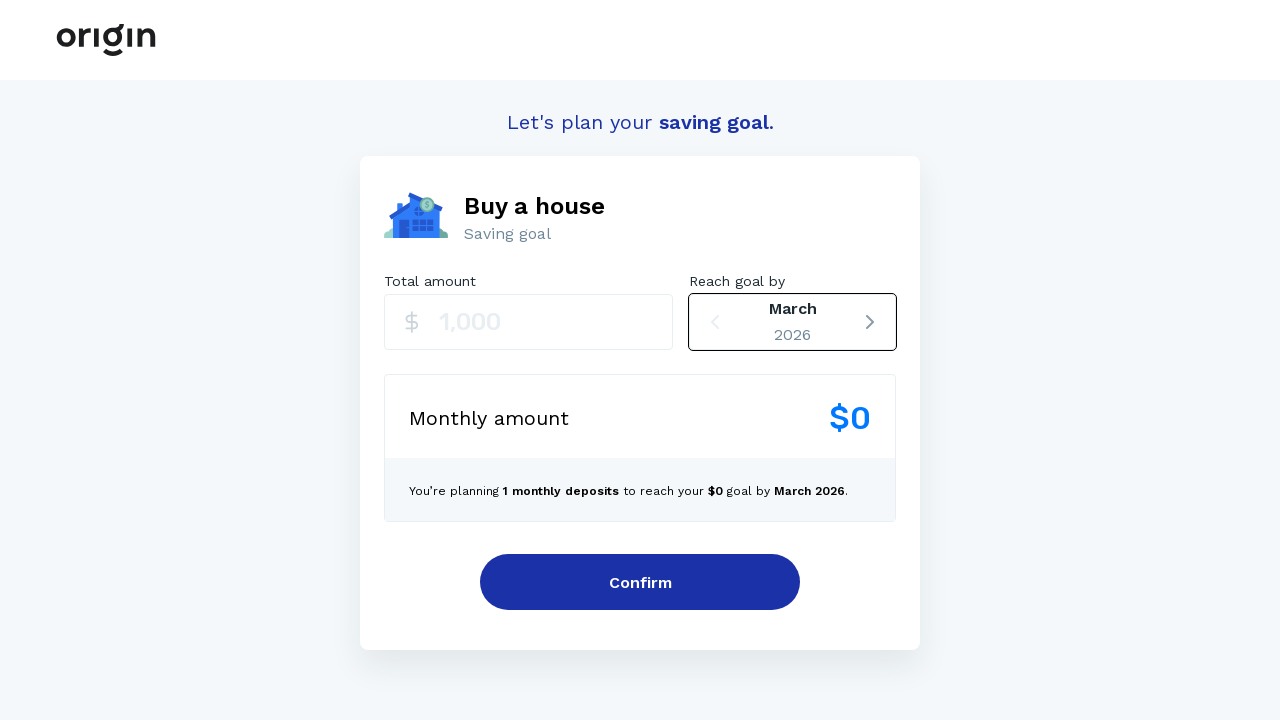

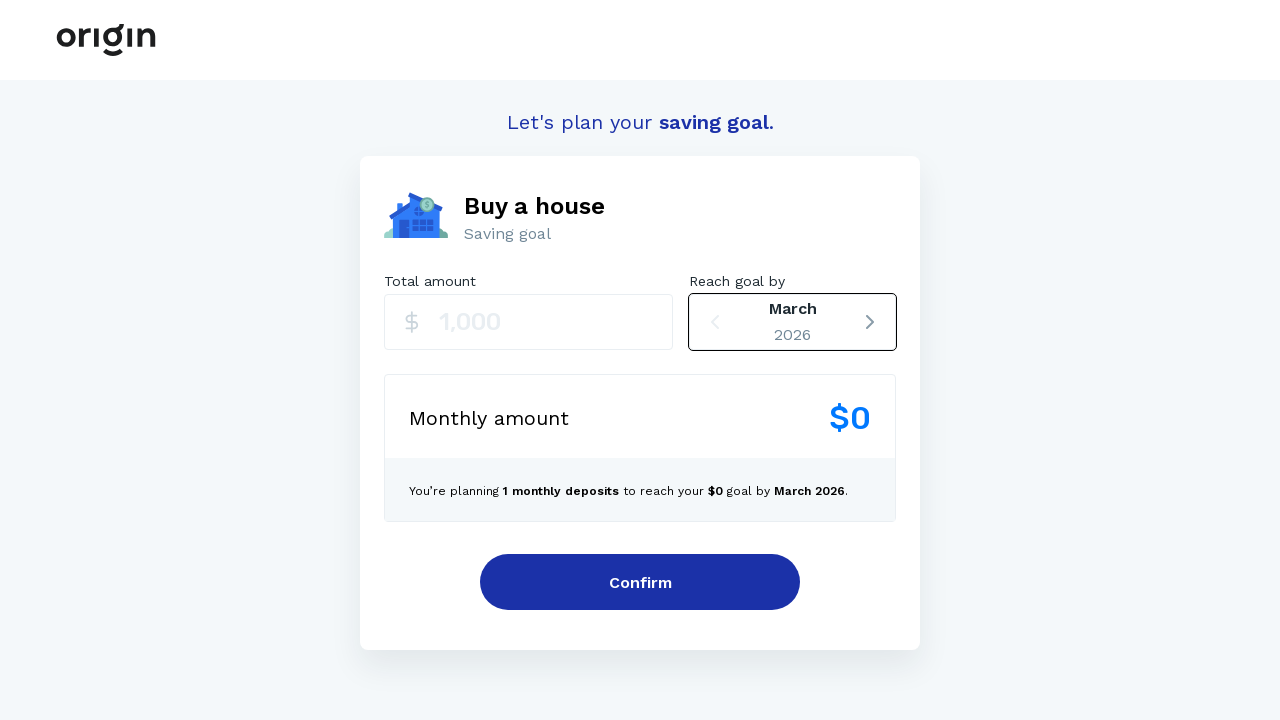